Navigates to an OpenCart registration page and clicks on the search icon using a fluent wait

Starting URL: https://naveenautomationlabs.com/opencart/index.php?route=account/register

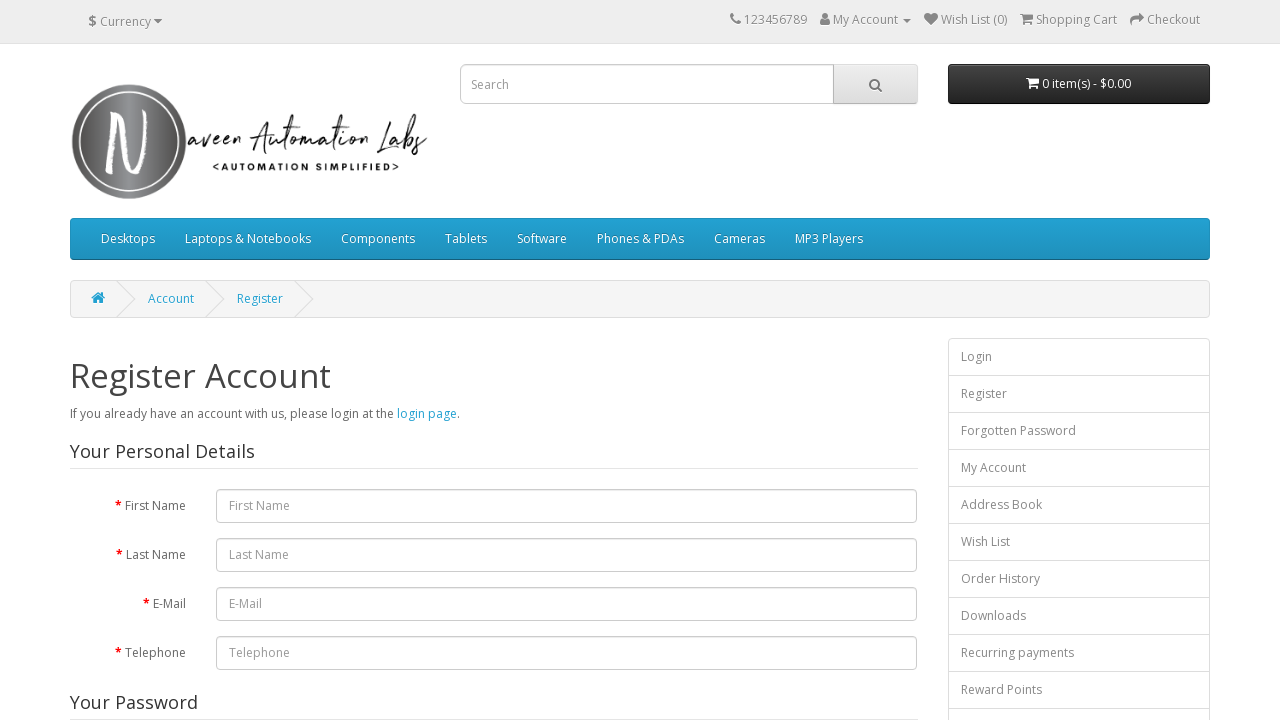

Navigated to OpenCart registration page
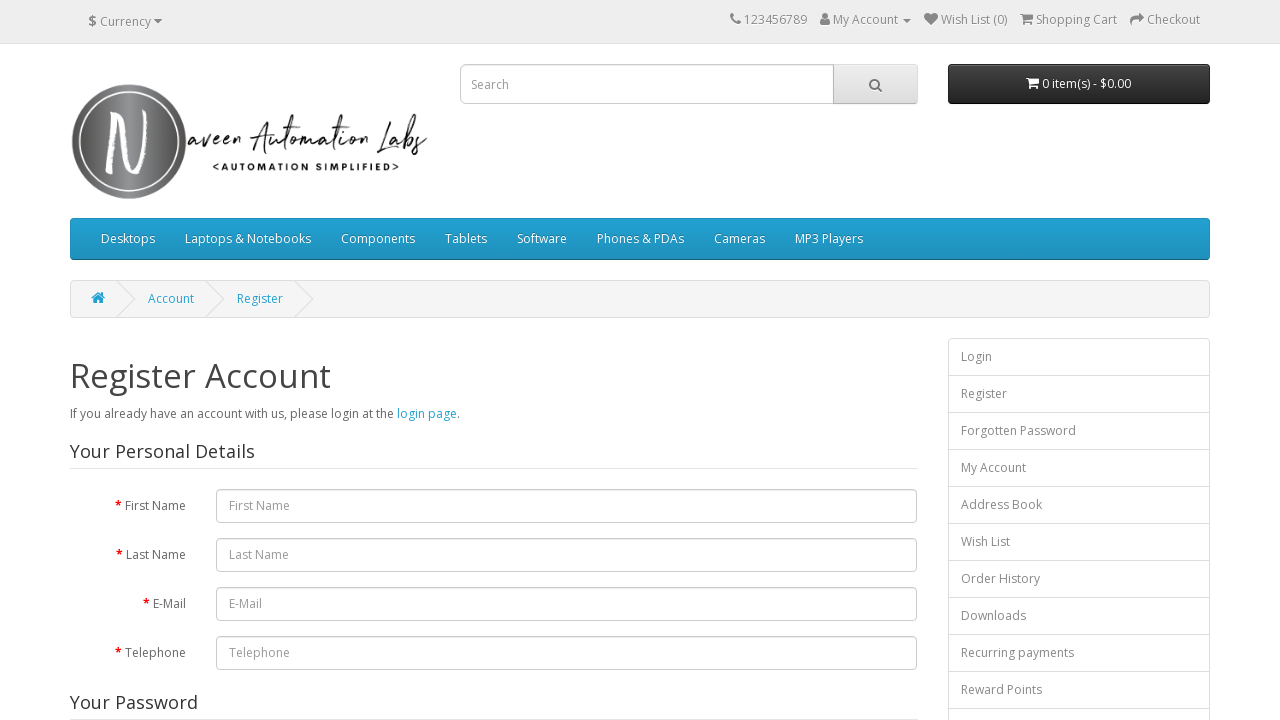

Clicked search icon at (875, 85) on xpath=//i[@class='fa fa-search']
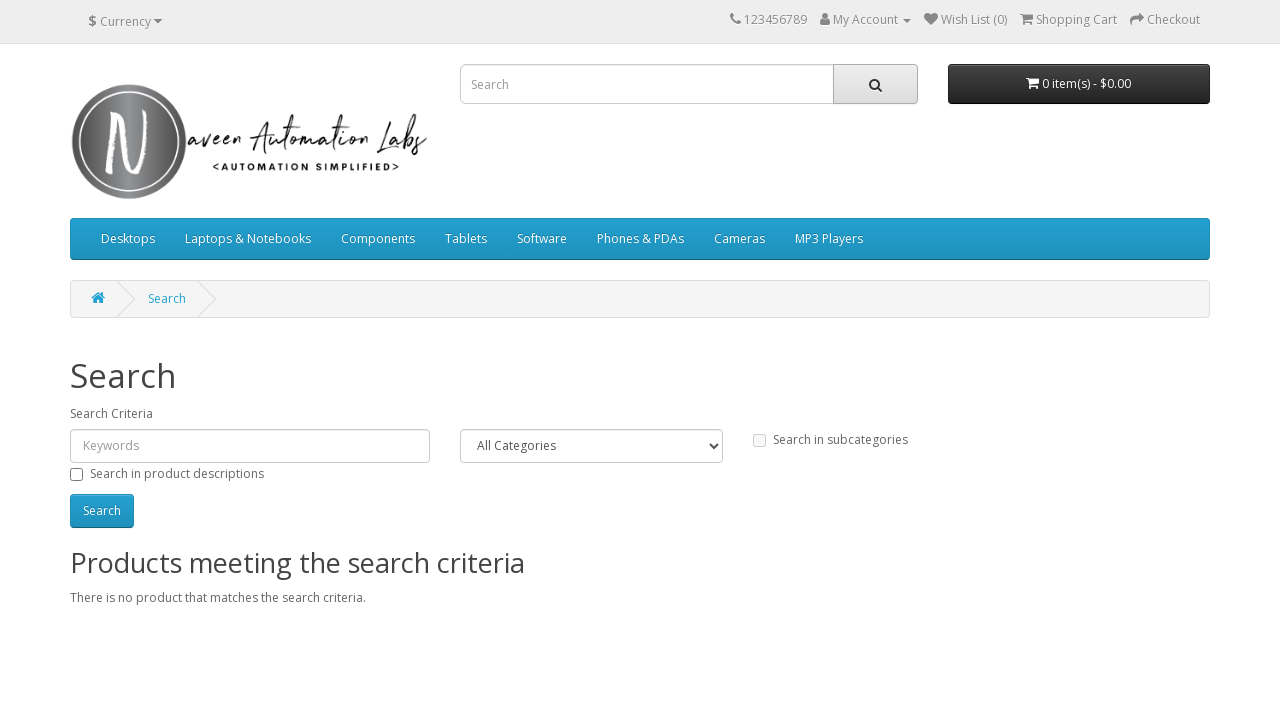

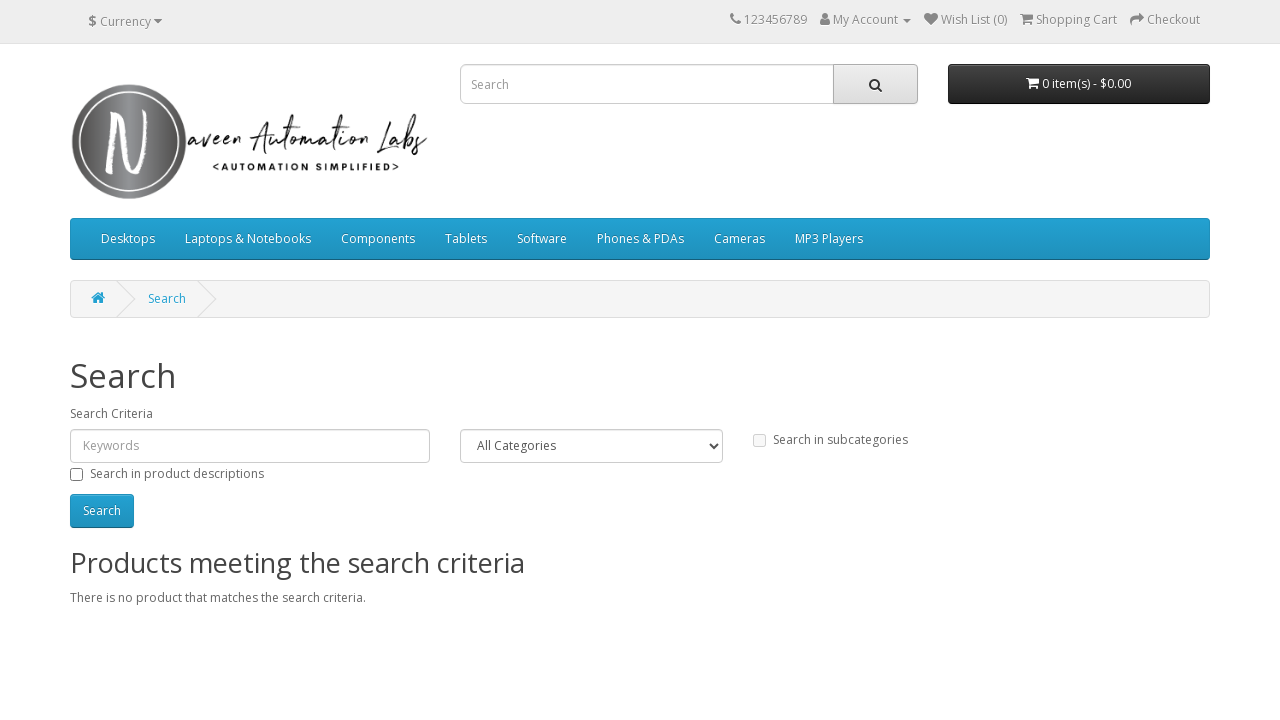